Navigates to Flipkart homepage and waits for the page to load (original script takes a screenshot, but the core browser automation is simply loading the page)

Starting URL: https://www.flipkart.com/

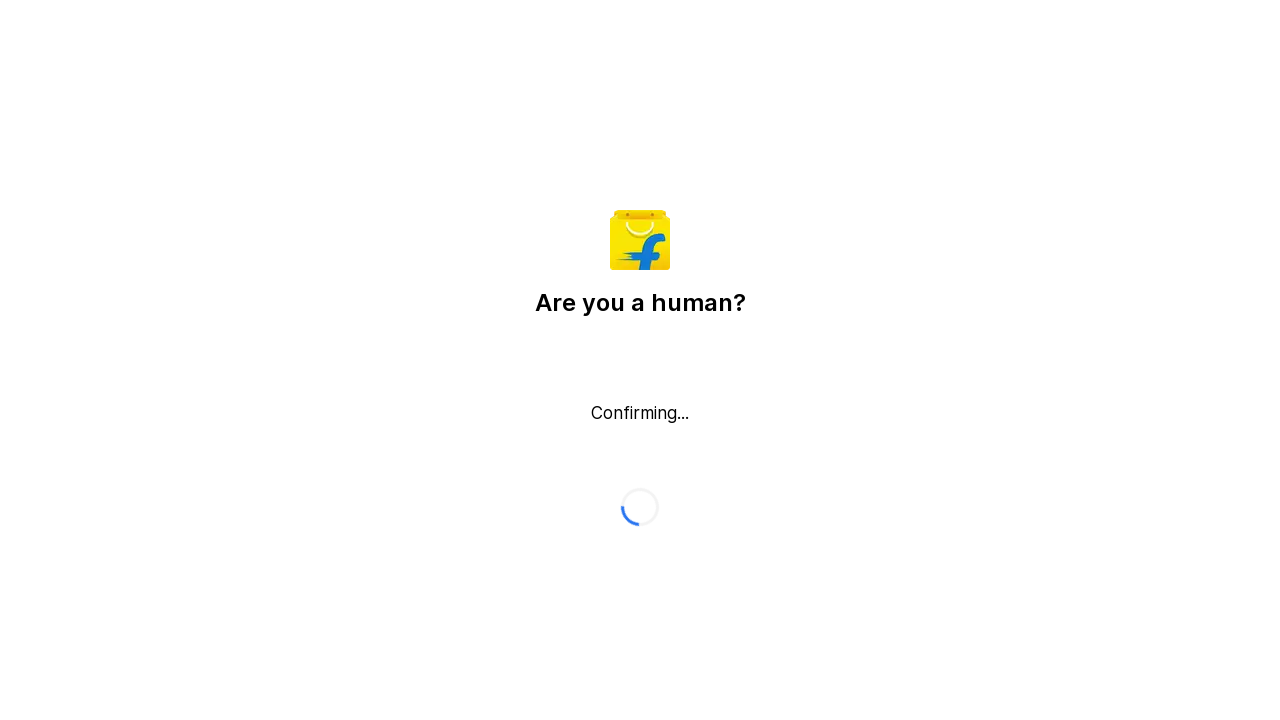

Waited for page to fully load (networkidle state reached)
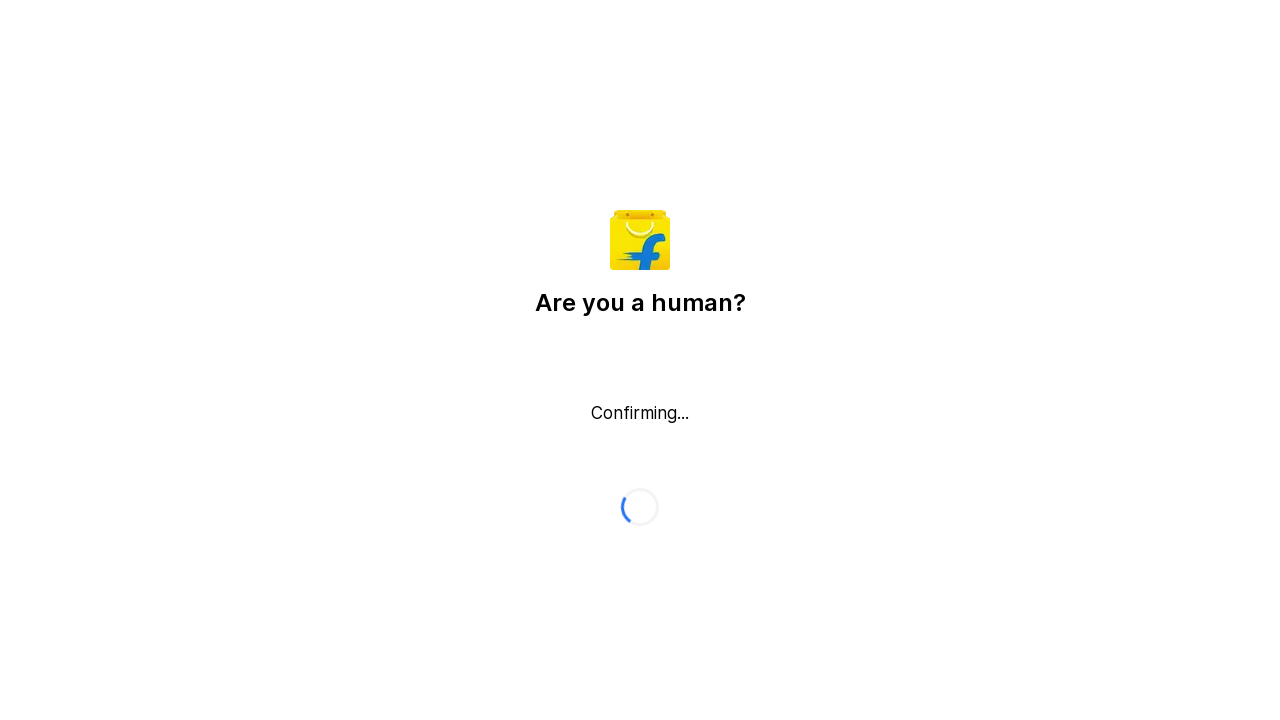

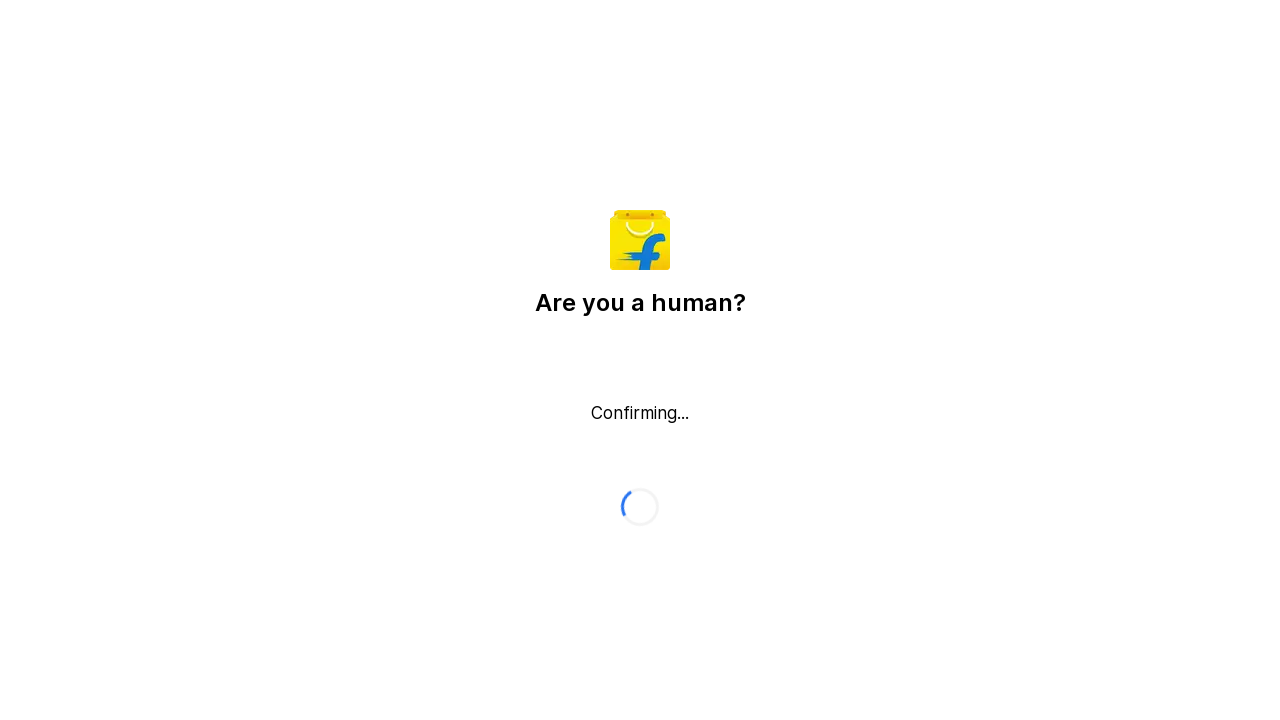